Navigates to whatismyip.com and waits for the IP address information to be displayed on the page

Starting URL: https://www.whatismyip.com/

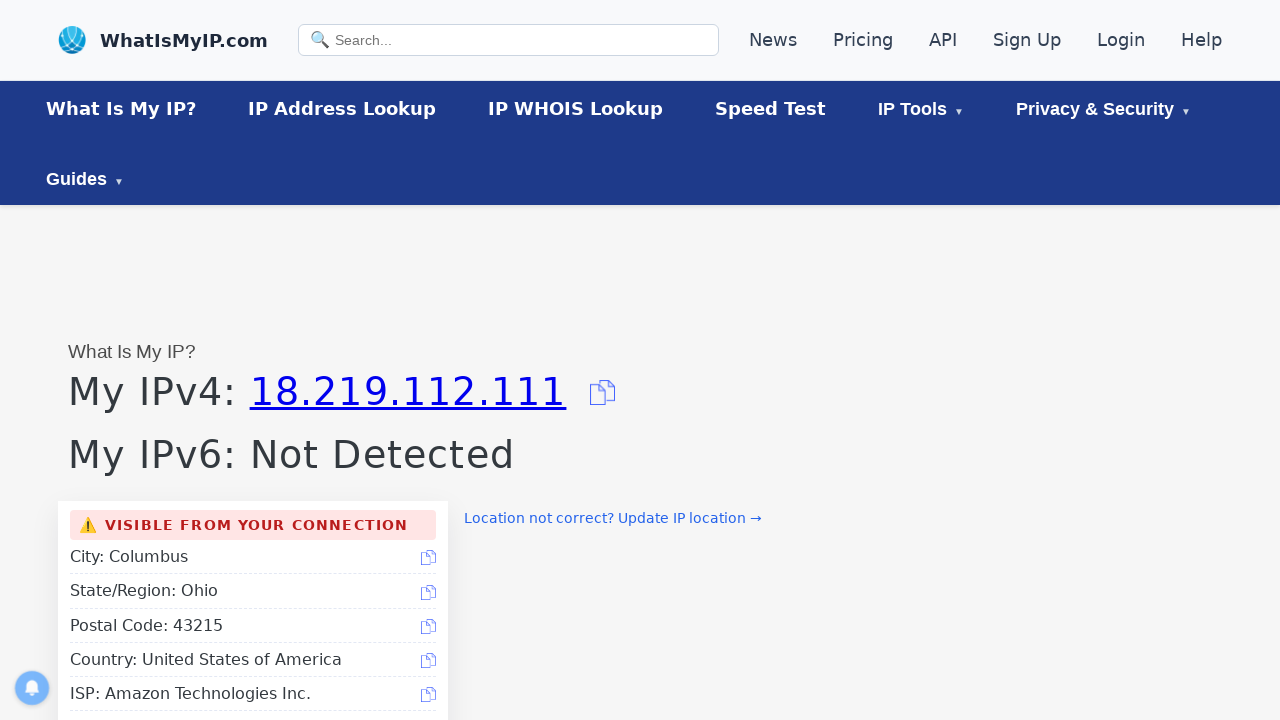

Navigated to whatismyip.com
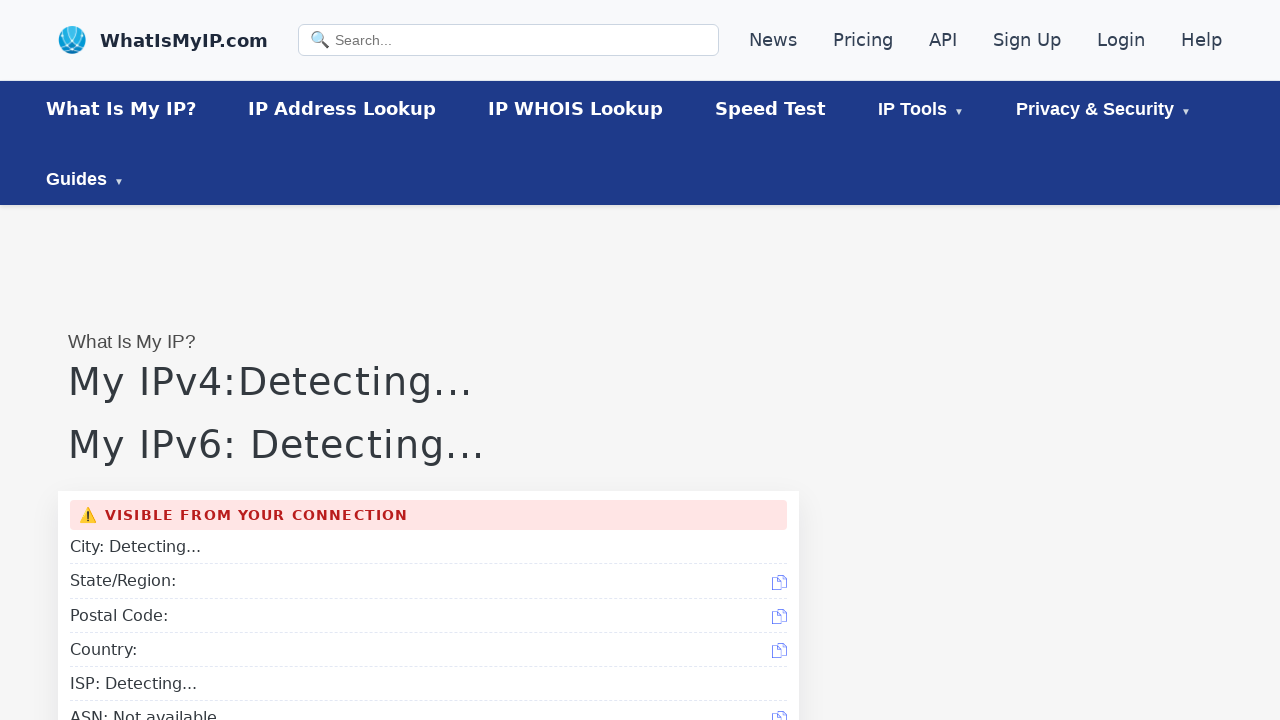

IP address information displayed on the page
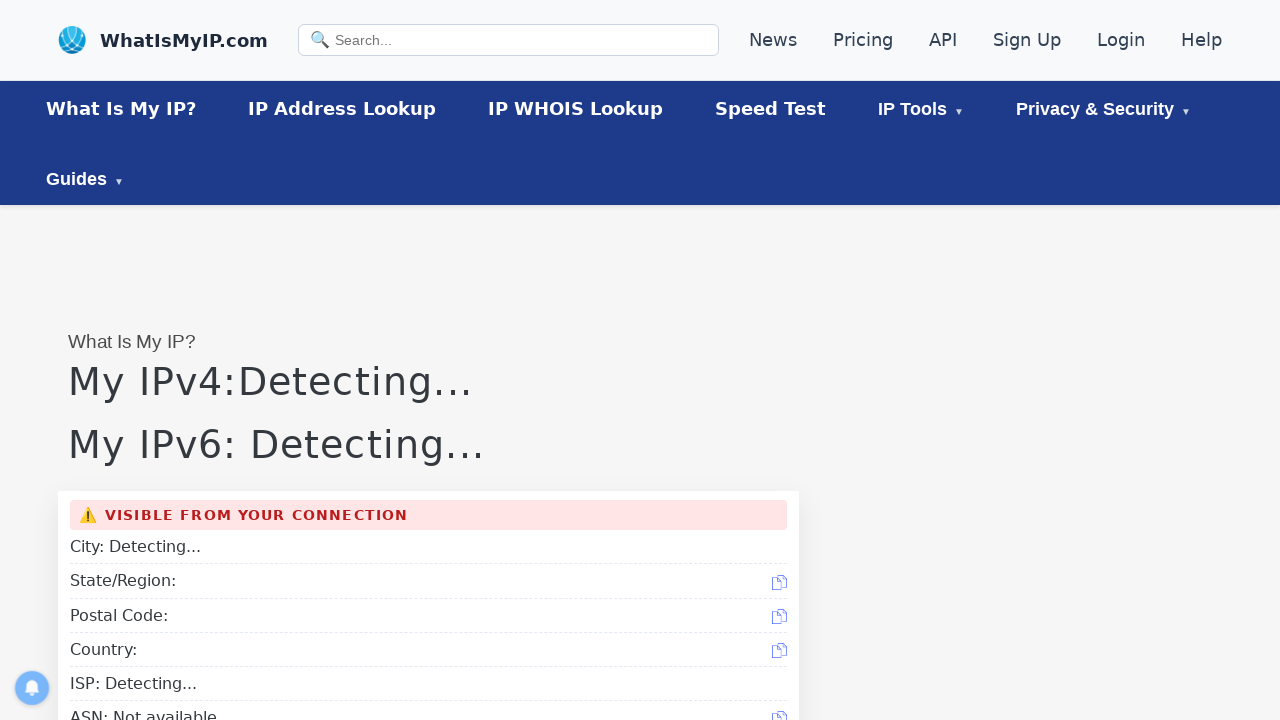

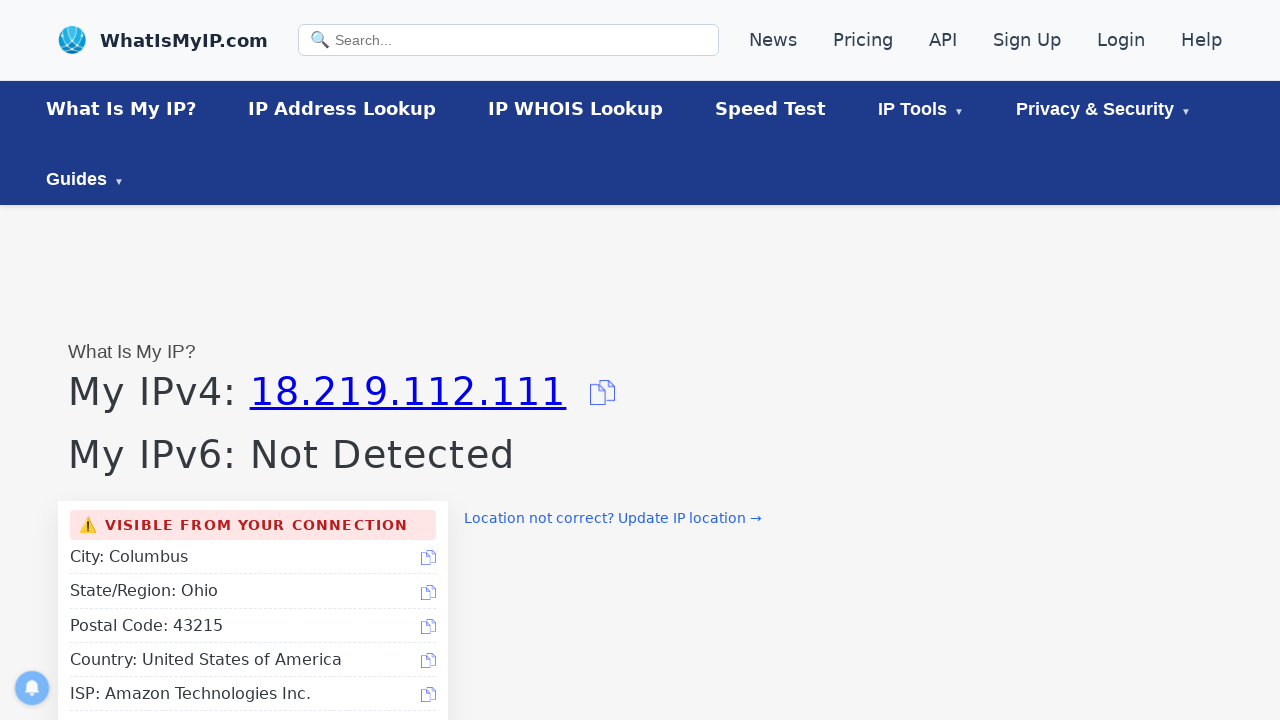